Enters only a name in the feedback form, submits it, clicks Yes to confirm, and verifies the thank you message includes the name.

Starting URL: https://kristinek.github.io/site/tasks/provide_feedback

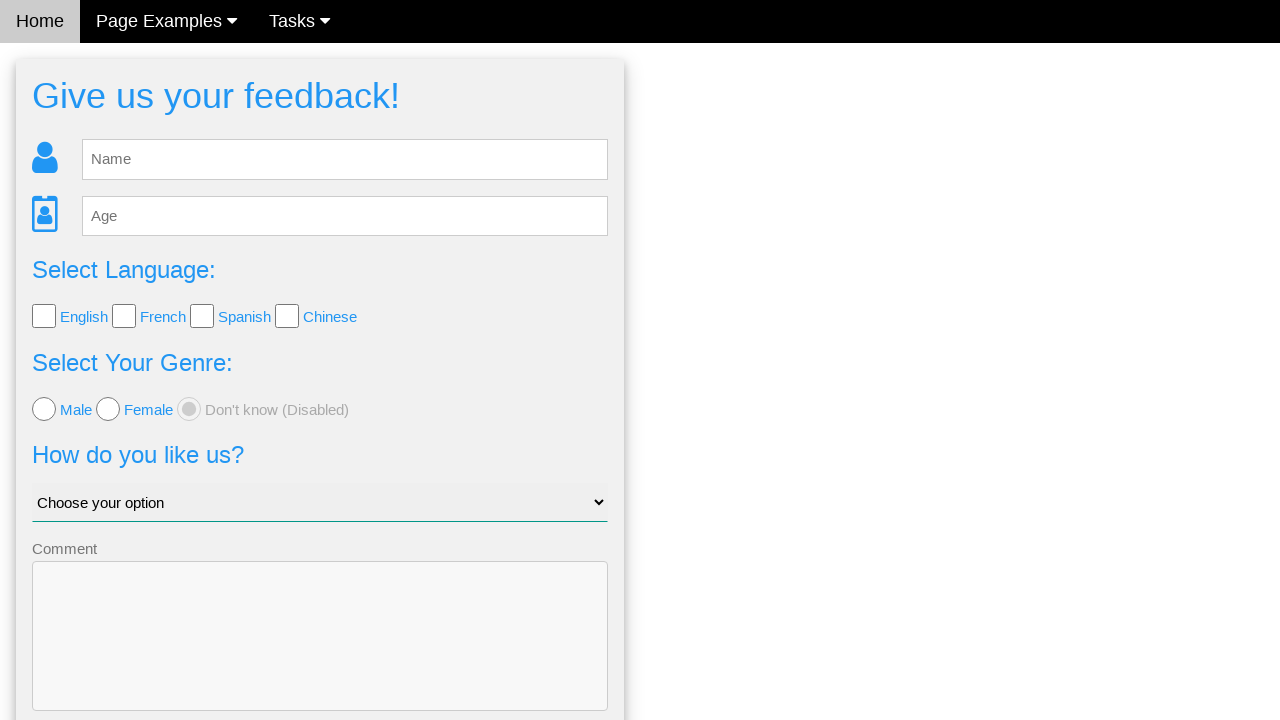

Filled name field with 'Poll' on input[name='name']
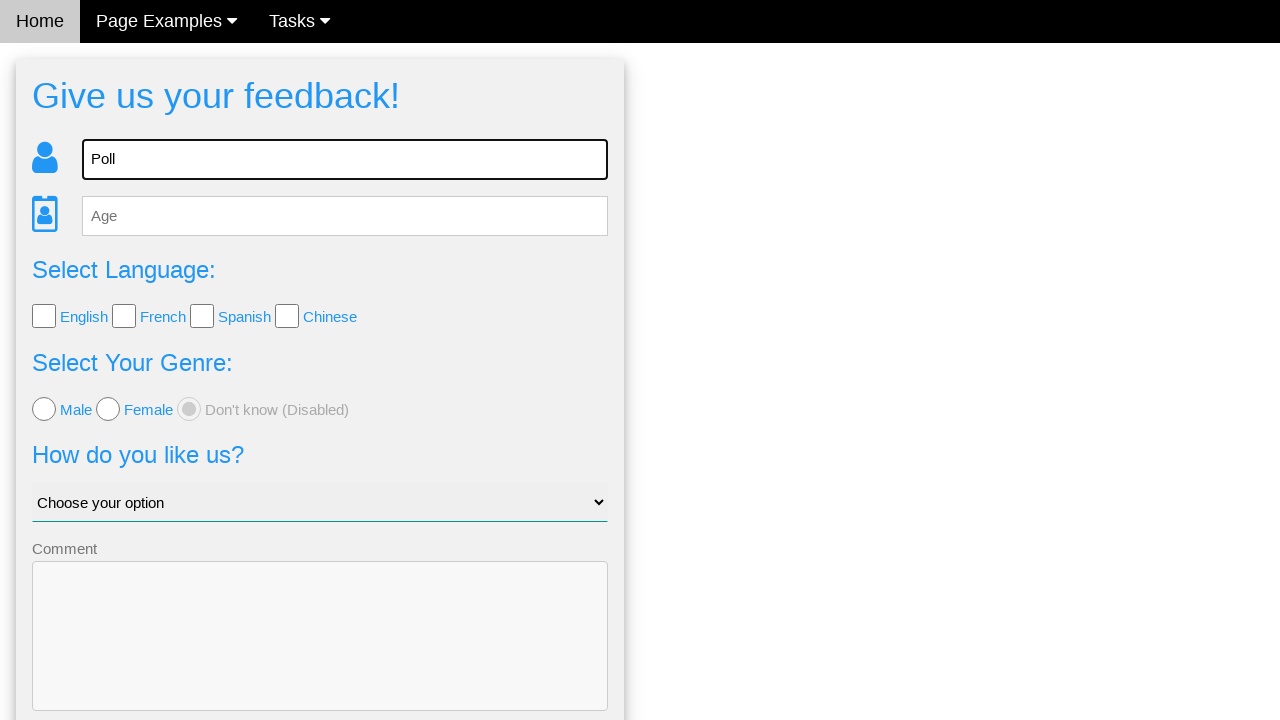

Clicked Send button to submit feedback form at (320, 656) on button[type='submit'], input[type='submit'], .btn-primary, button:has-text('Send
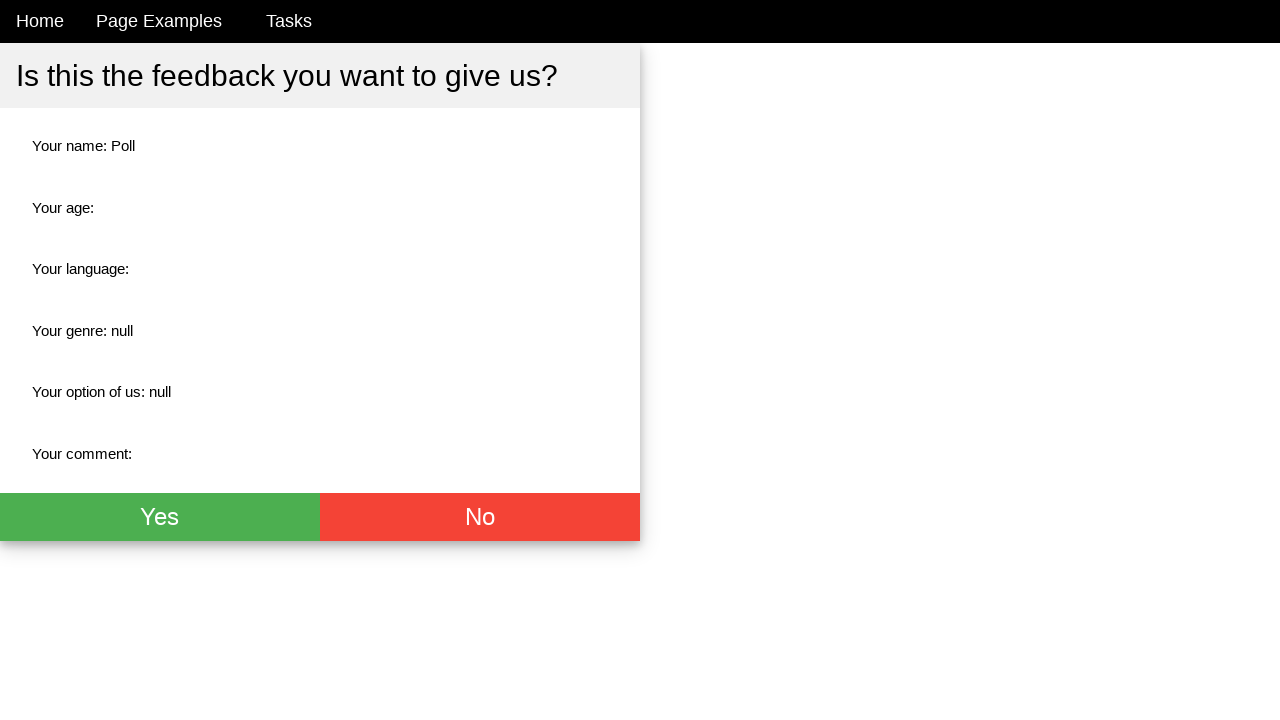

Clicked Yes button to confirm feedback submission at (160, 517) on button:has-text('Yes'), .yes-btn, #yes
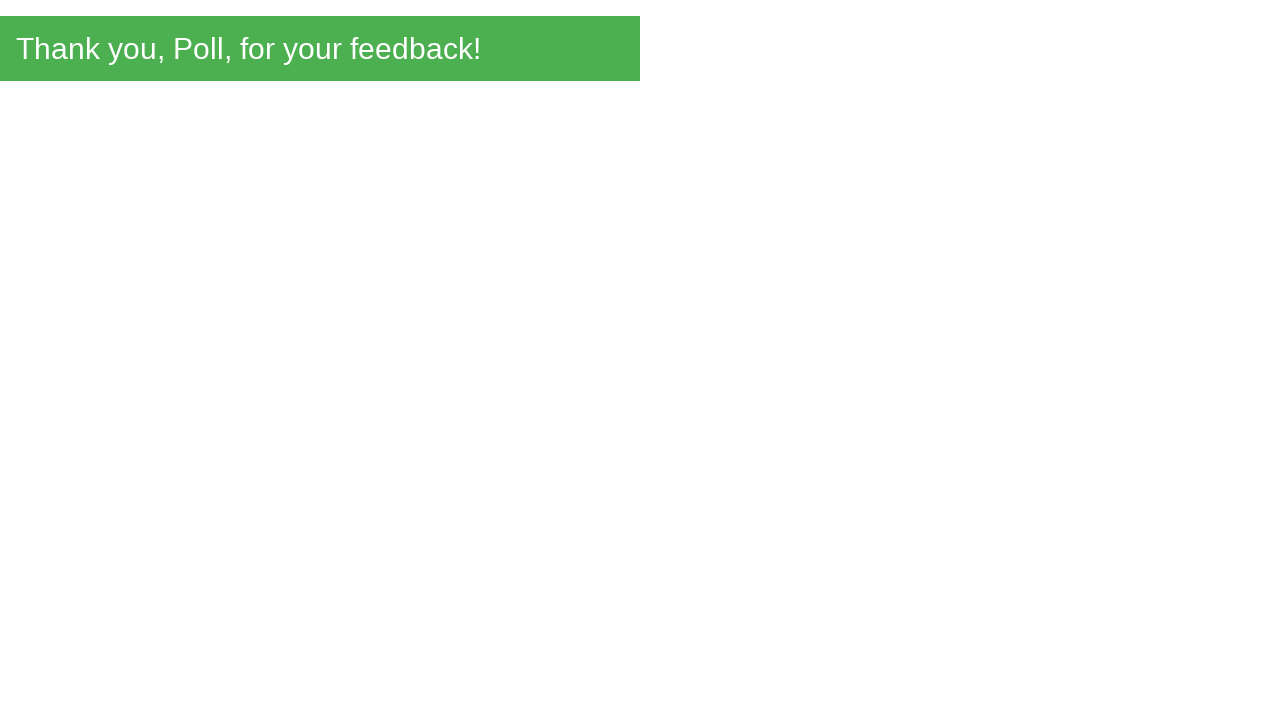

Verified thank you message with name 'Poll' appears on page
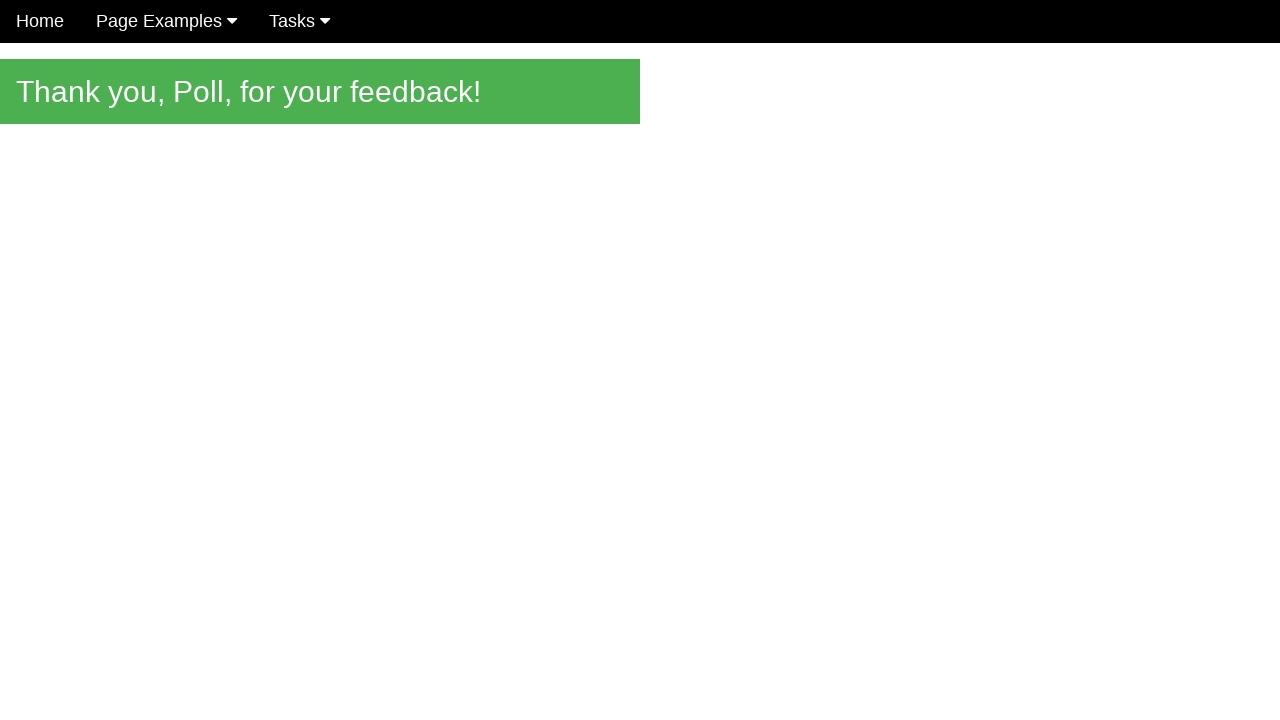

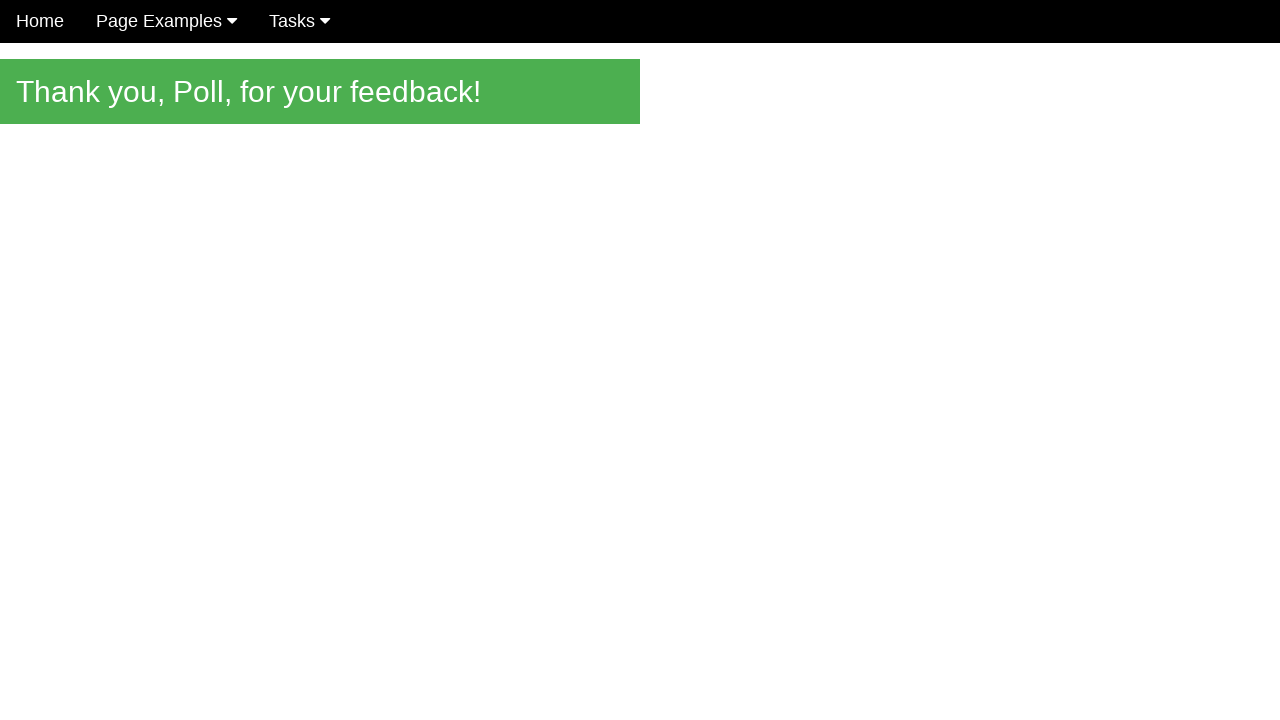